Tests iframe handling by switching to a frame on the page and clicking a button element inside the frame

Starting URL: https://www.leafground.com/frame.xhtml

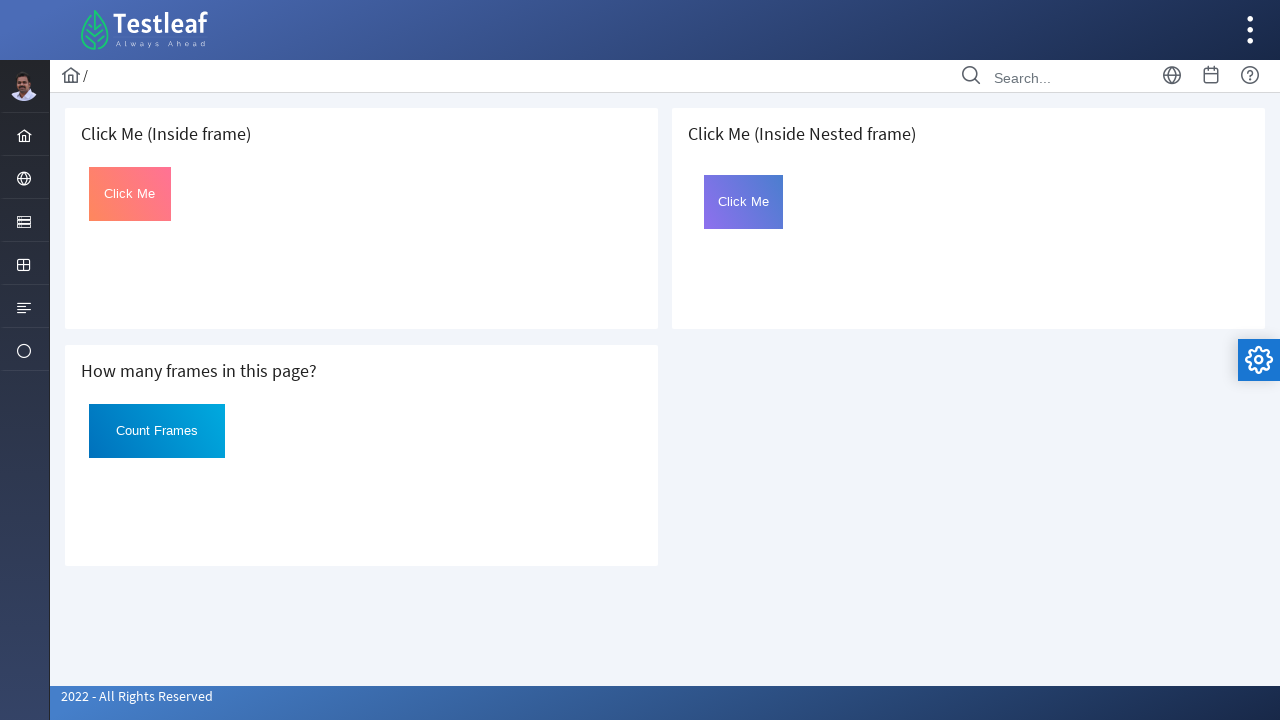

Located first iframe on the page
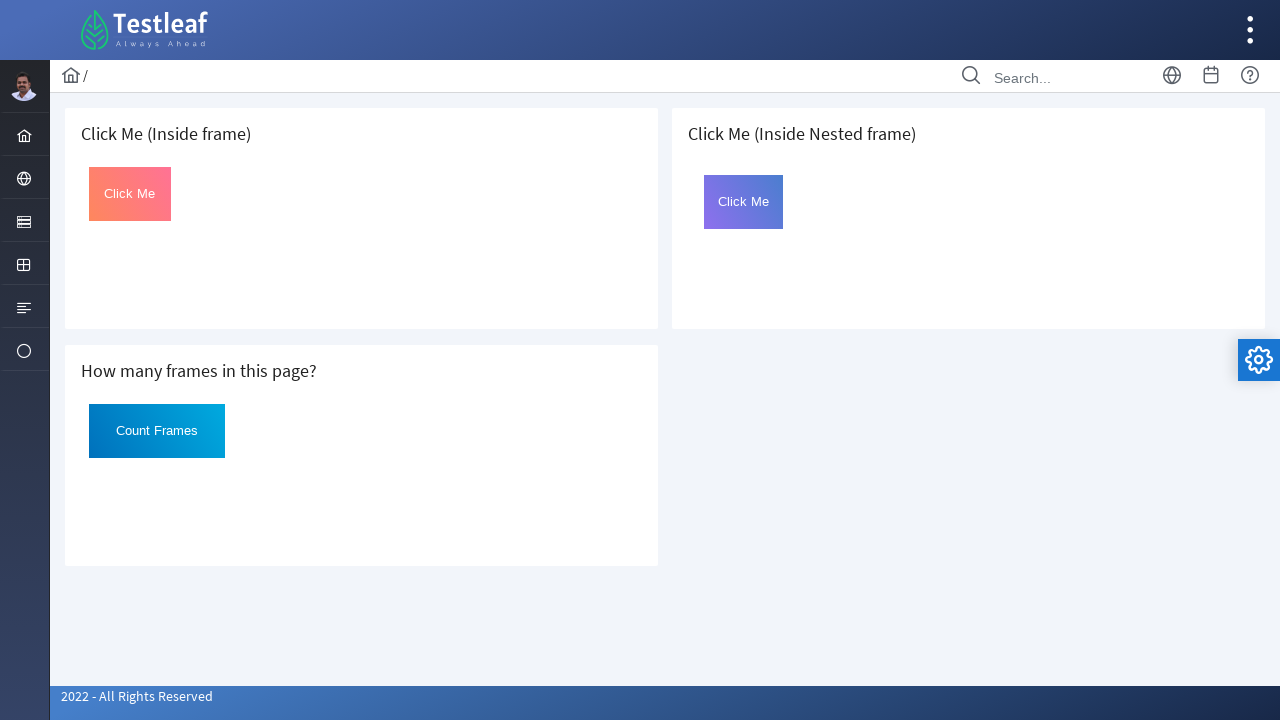

Clicked button with id 'Click' inside the iframe at (130, 194) on iframe >> nth=0 >> internal:control=enter-frame >> #Click
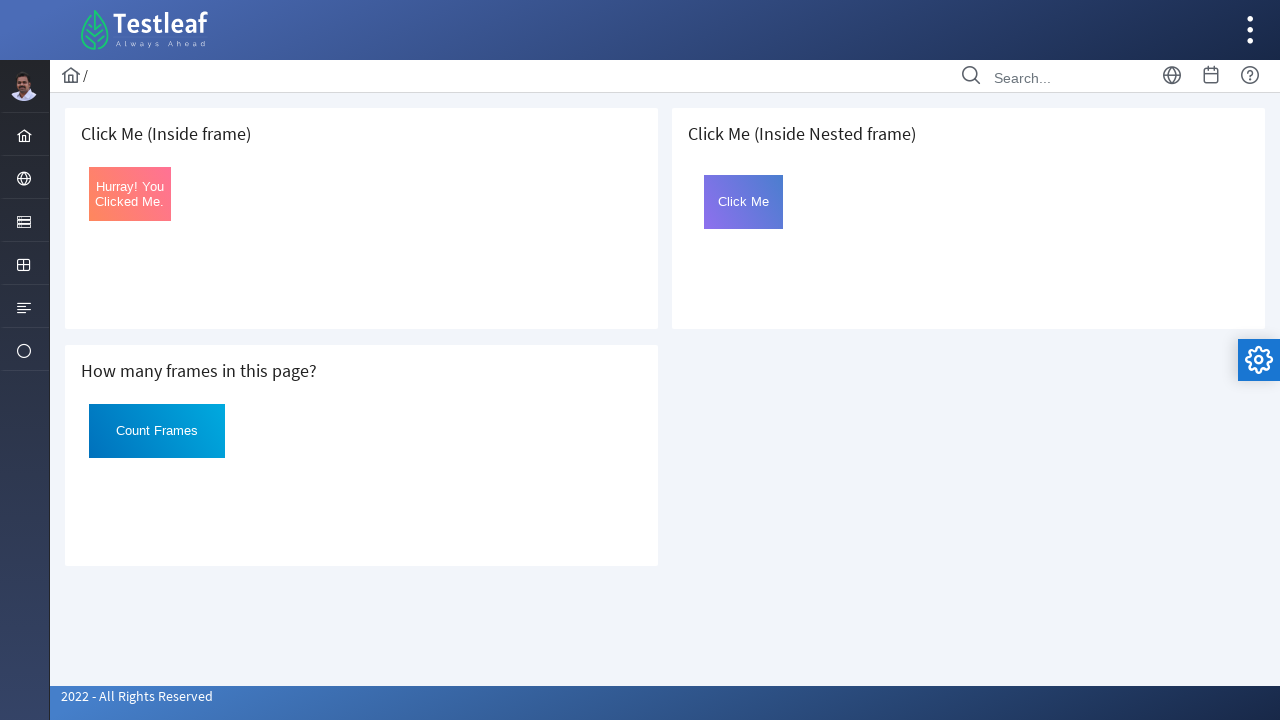

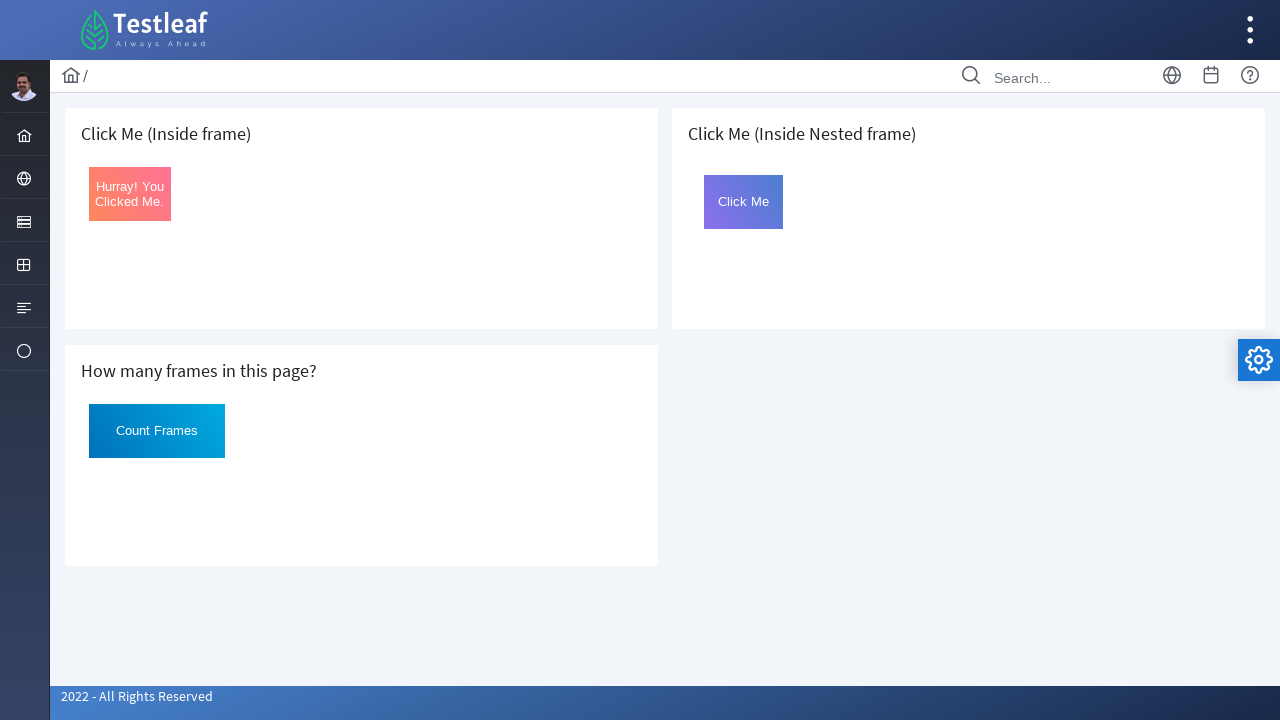